Tests multi-select combo box by selecting multiple sports options and then deselecting one

Starting URL: https://wcaquino.me/selenium/componentes.html

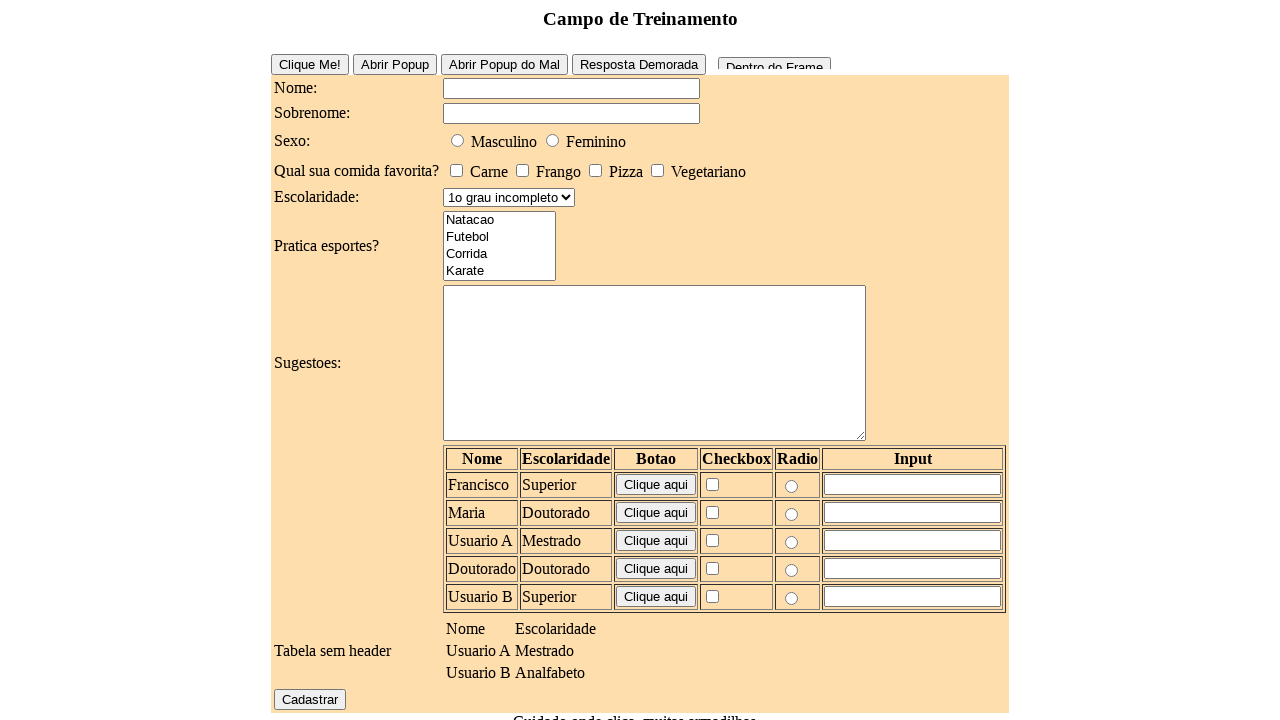

Selected 'Natacao' in sports multi-select combo on #elementosForm\:esportes
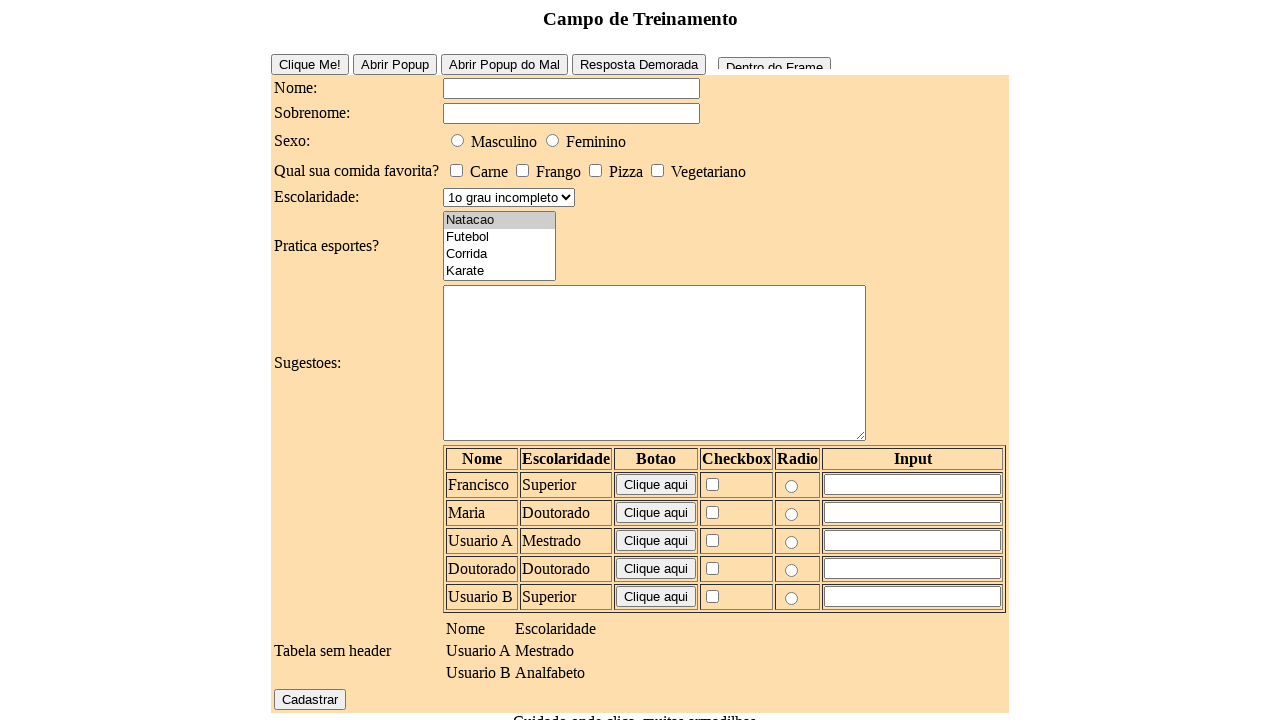

Selected 'Natacao' and 'Futebol' in sports multi-select combo on #elementosForm\:esportes
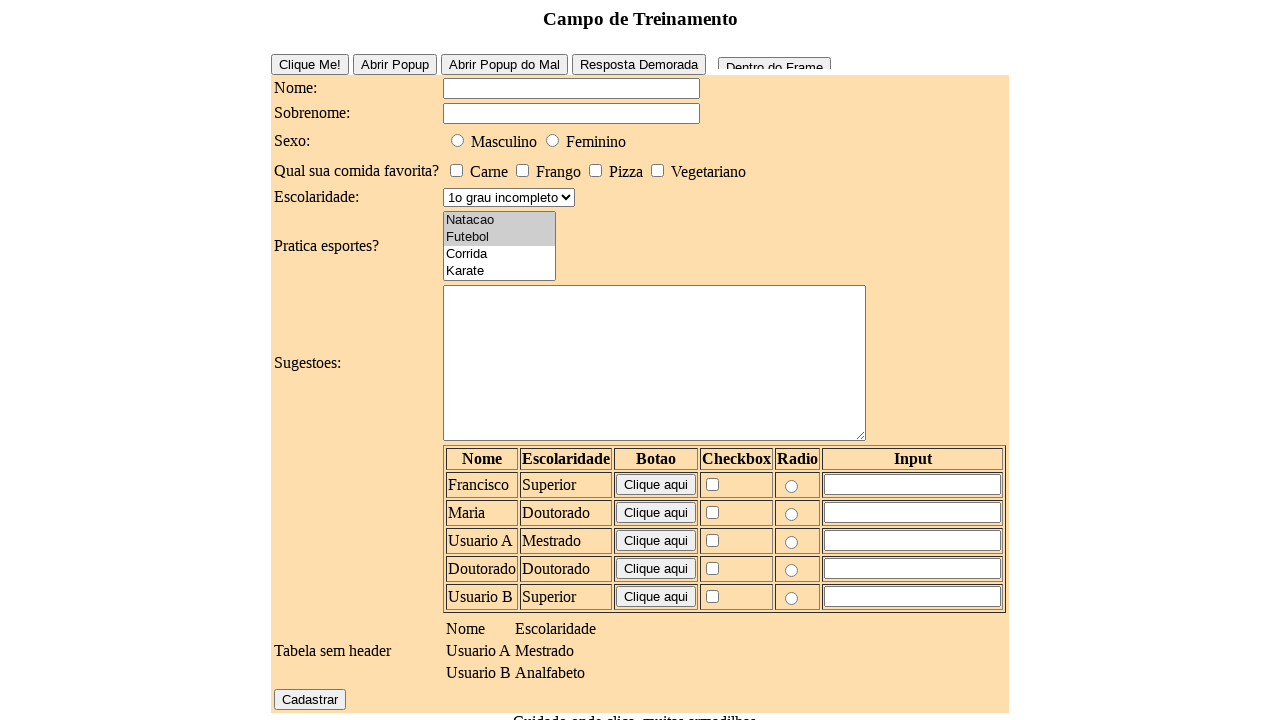

Selected 'Natacao', 'Futebol', and 'Corrida' in sports multi-select combo on #elementosForm\:esportes
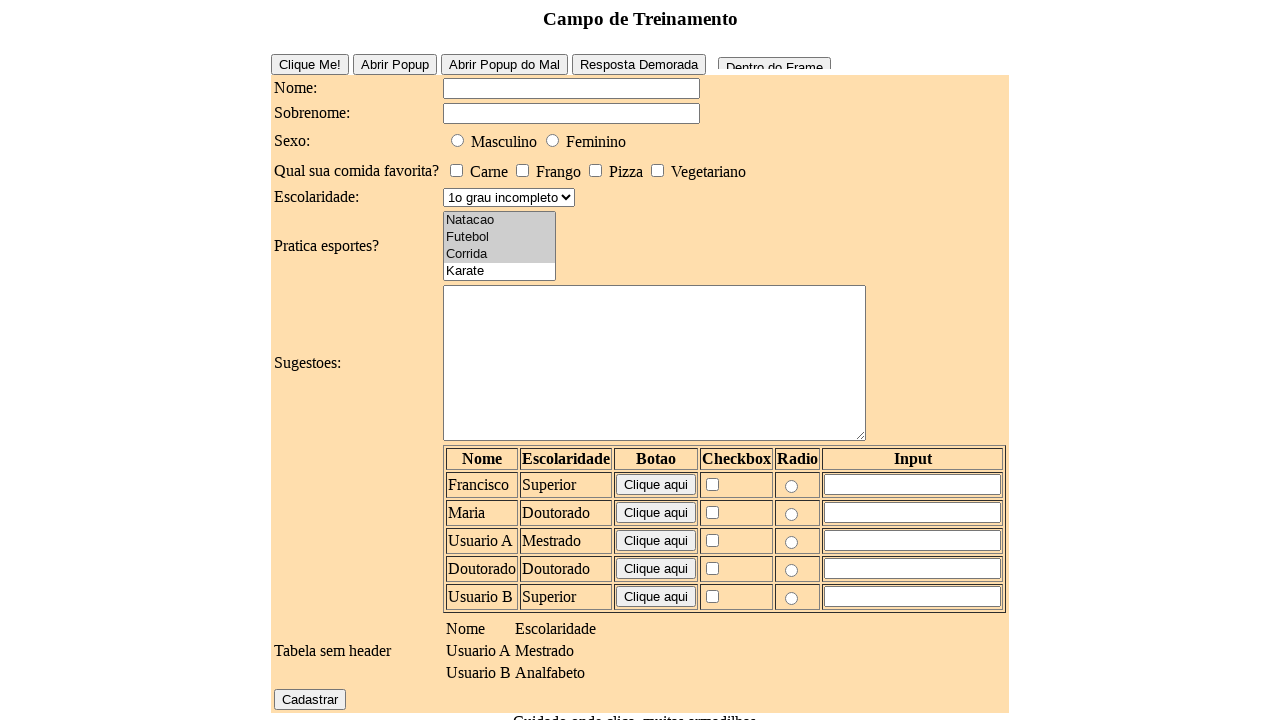

Deselected 'Corrida' by selecting only 'Natacao' and 'Futebol' in sports multi-select combo on #elementosForm\:esportes
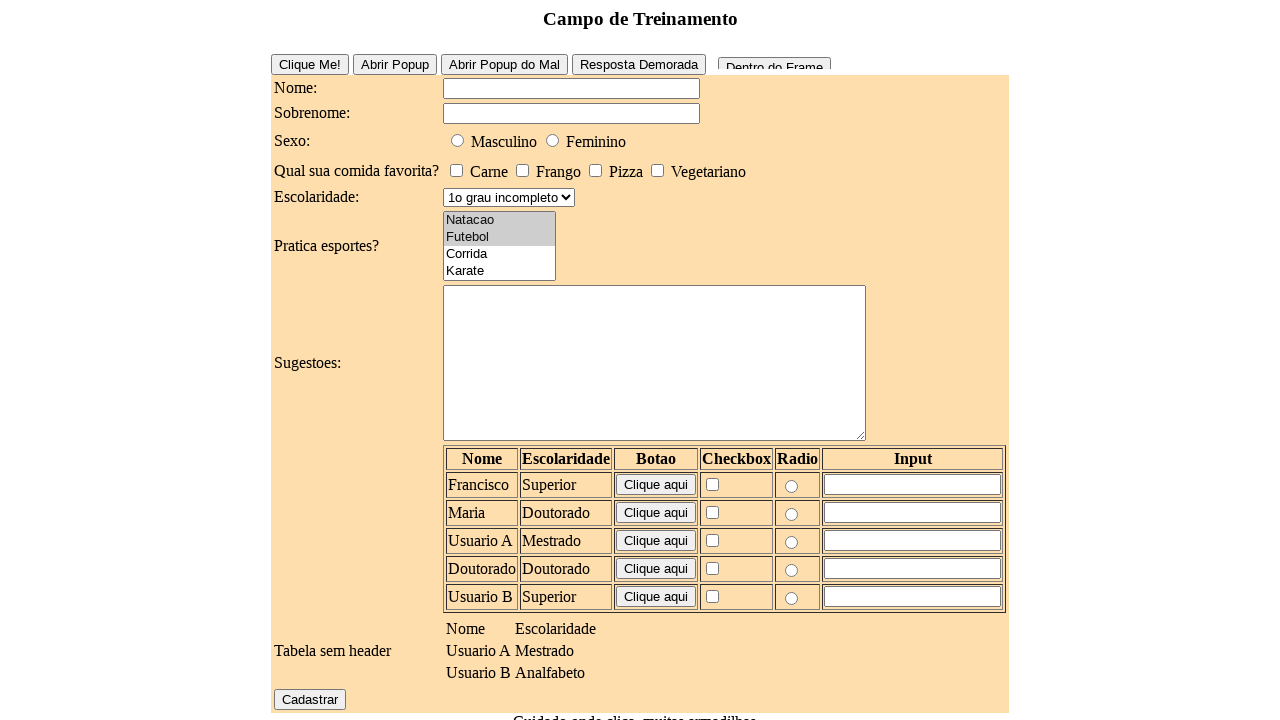

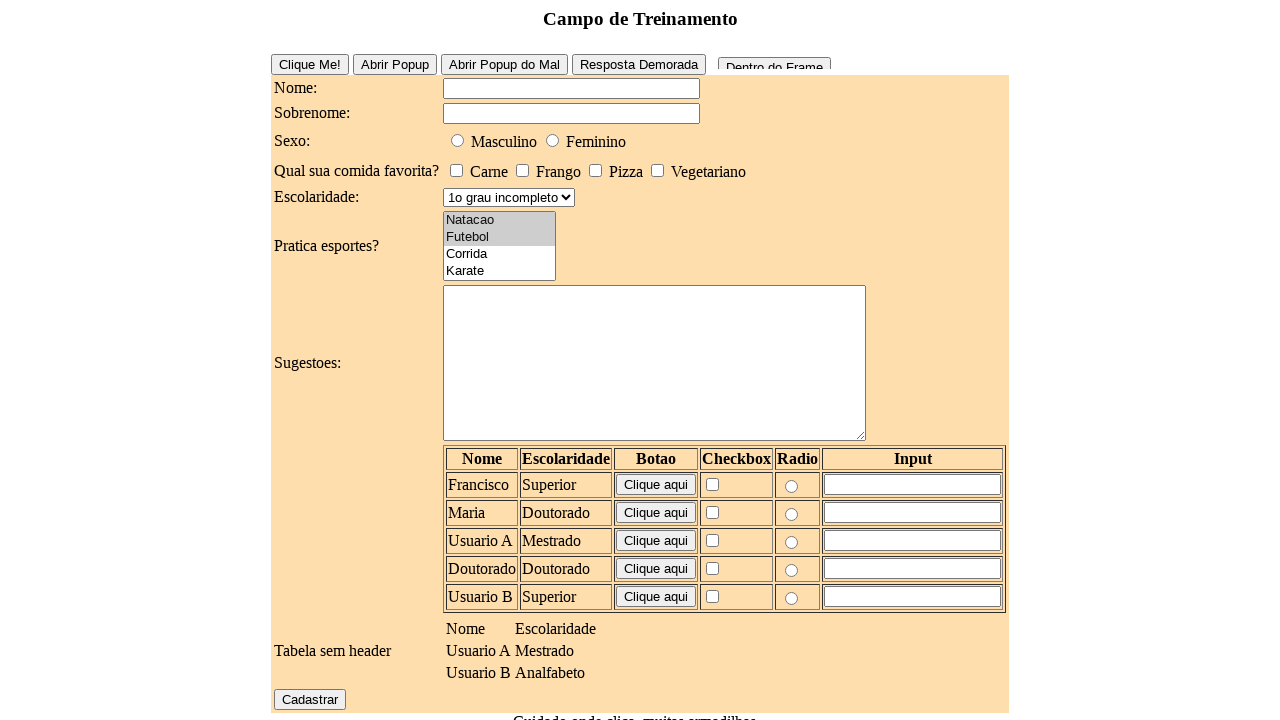